Tests adding a book to a catalog by clicking the "Add book" tab, filling in title and author fields, submitting the form, then navigating to the catalog to verify the book was added successfully.

Starting URL: https://tap-ht24-testverktyg.github.io/exam-template/

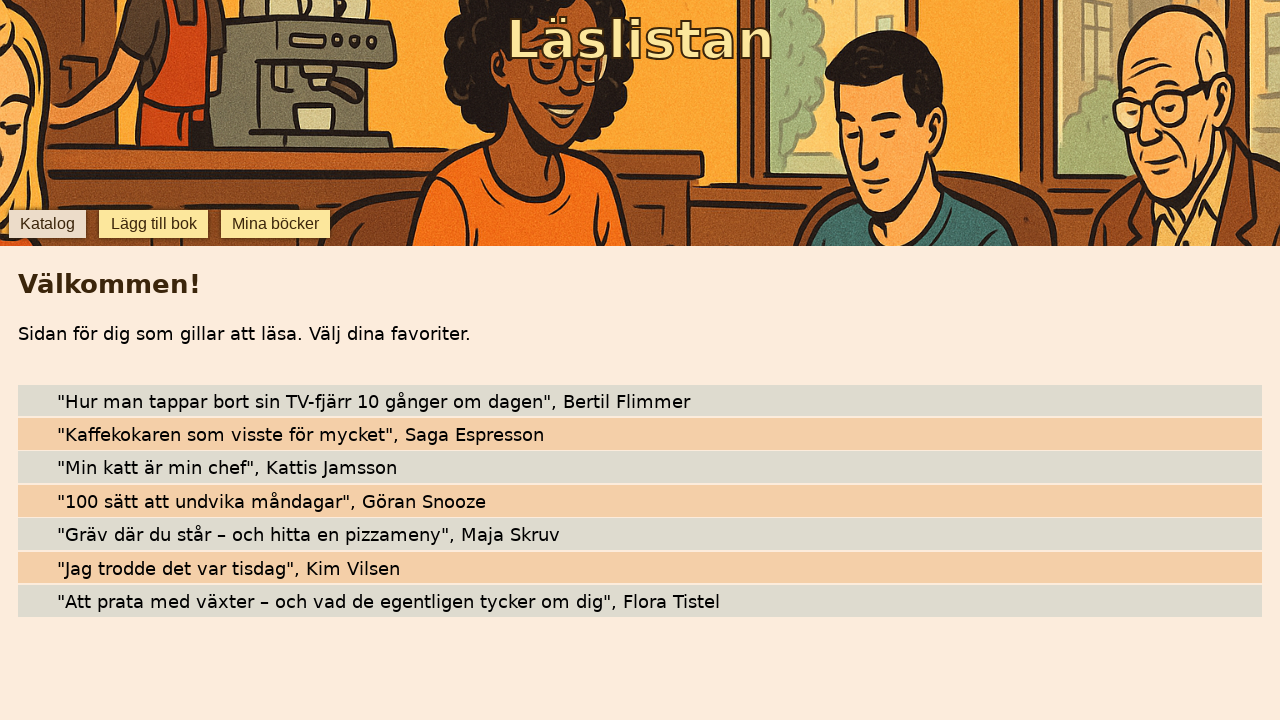

Clicked 'Lägg till bok' (Add book) tab button at (154, 224) on role=button[name='Lägg till bok']
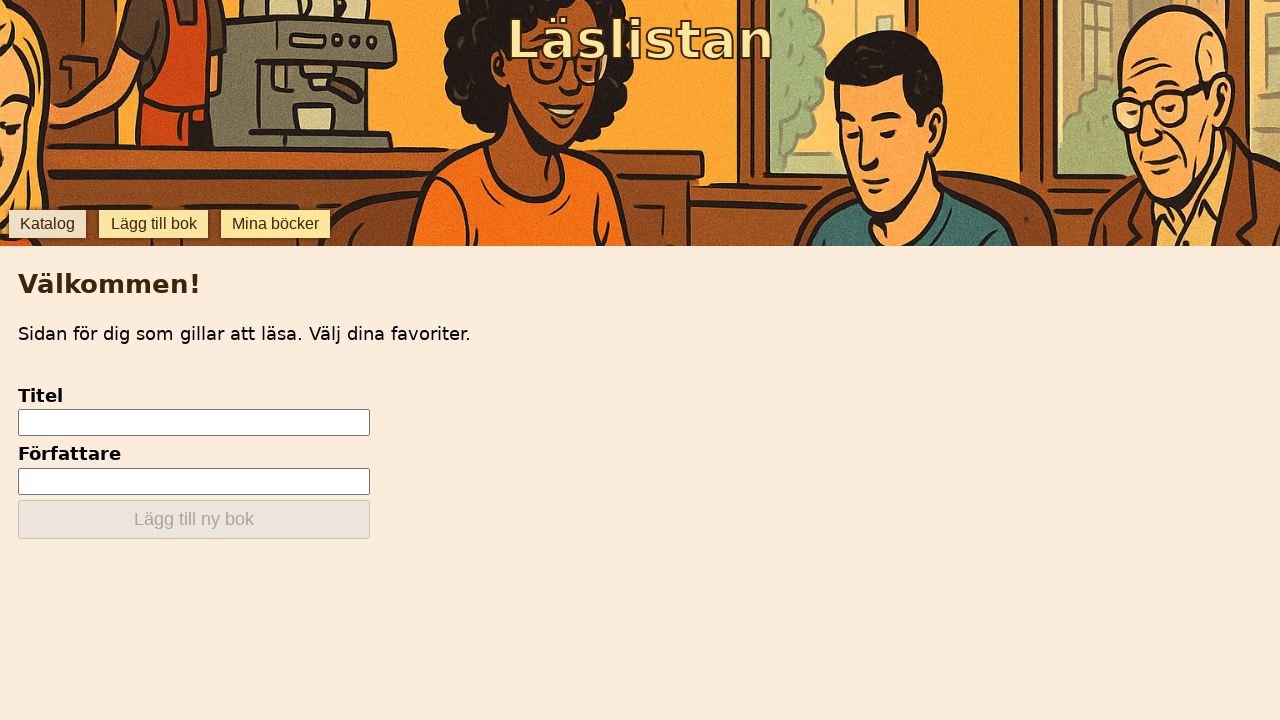

Located title input field by test ID
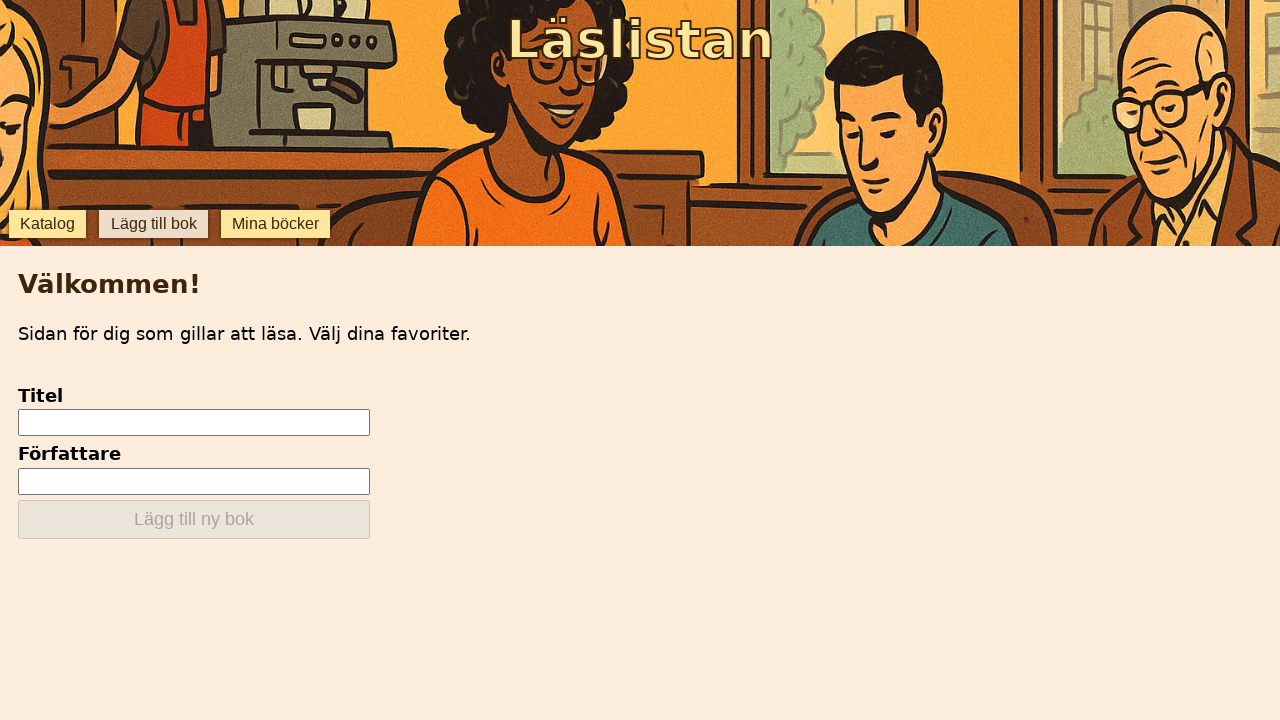

Title input field became visible
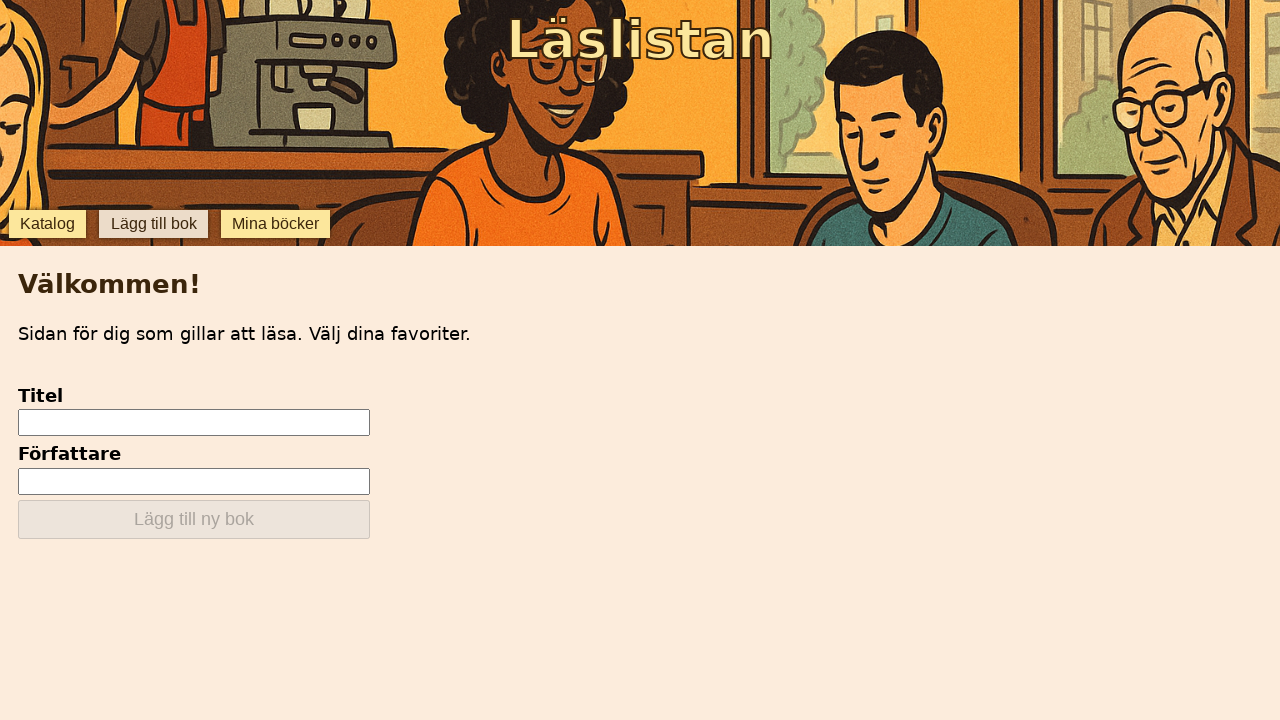

Filled title input with 'Jag trodde det var måndag' on internal:testid=[data-testid="add-input-title"s]
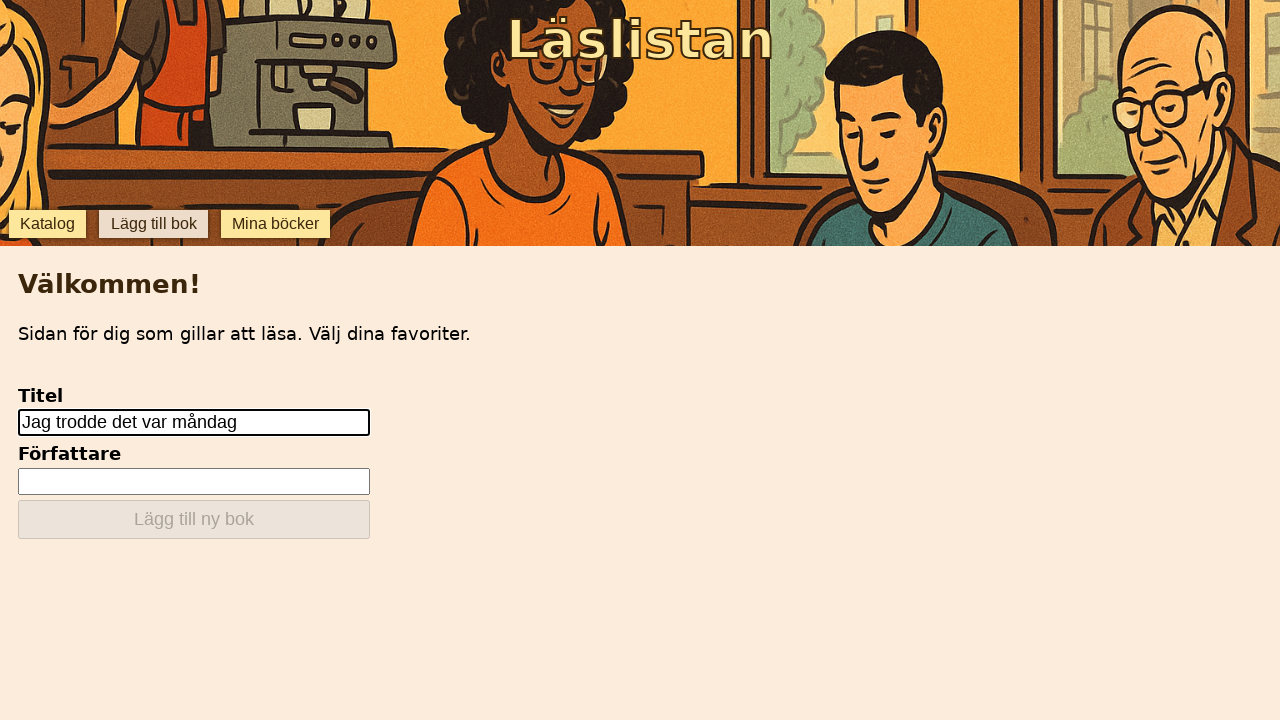

Located author input field by test ID
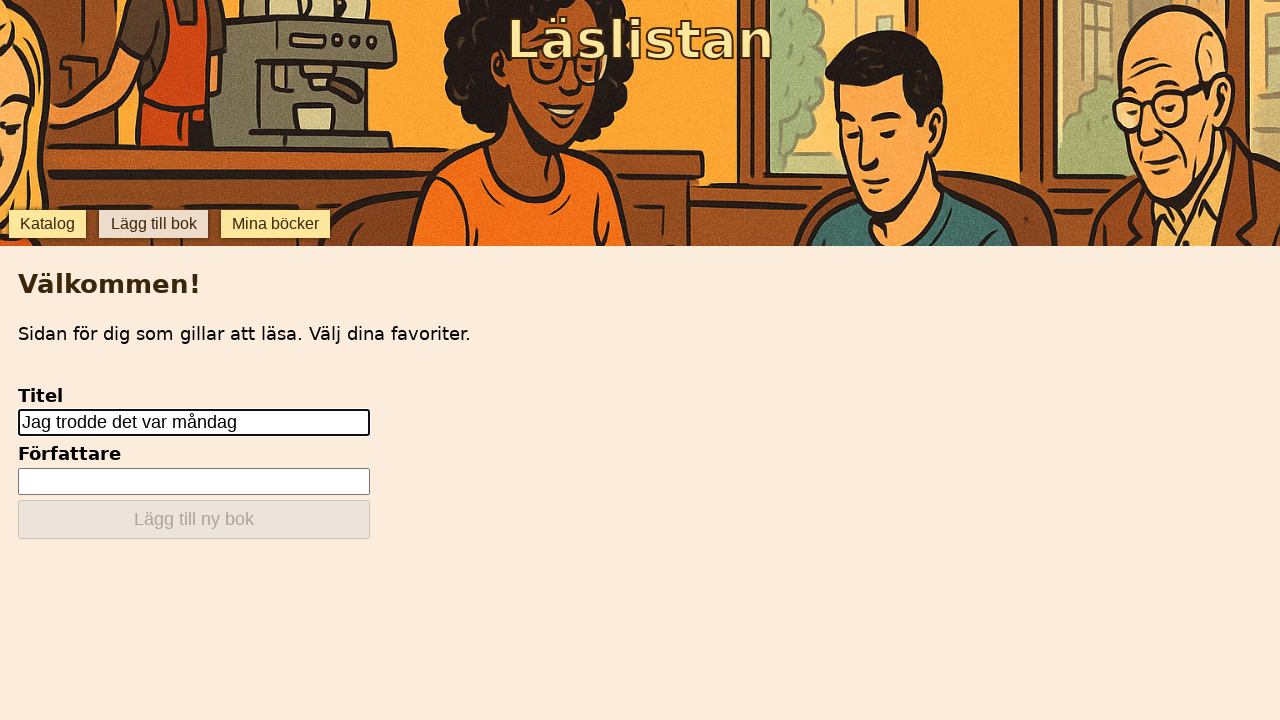

Filled author input with 'Anna Svensson' on internal:testid=[data-testid="add-input-author"s]
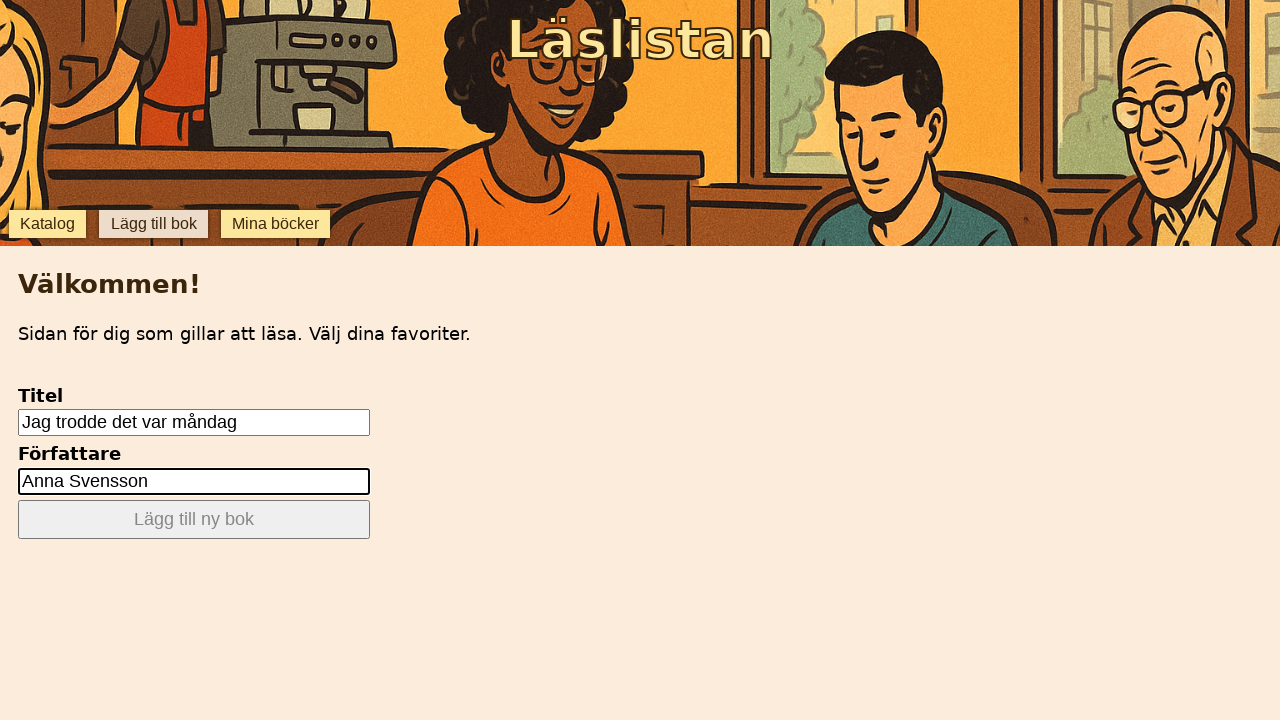

Clicked 'Lägg till ny bok' (Add new book) button to submit form at (194, 520) on role=button[name='Lägg till ny bok']
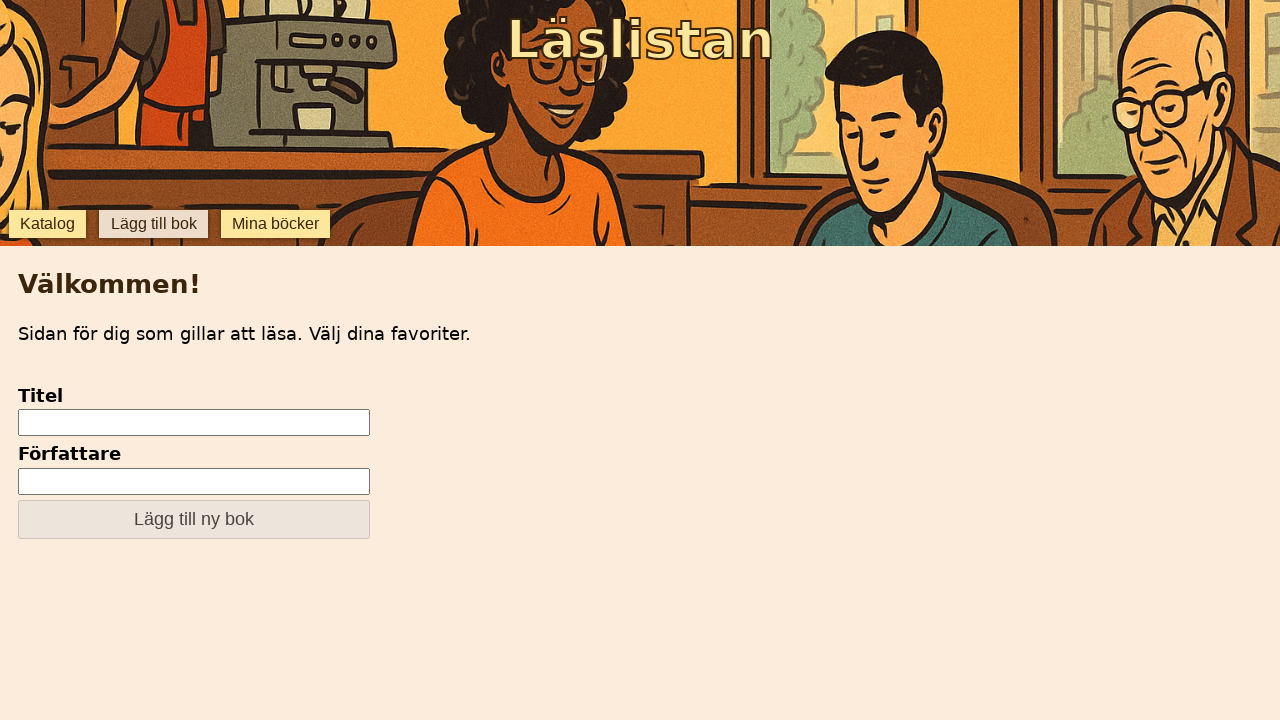

Clicked 'Katalog' (Catalog) tab button to navigate to catalog at (47, 224) on role=button[name='Katalog']
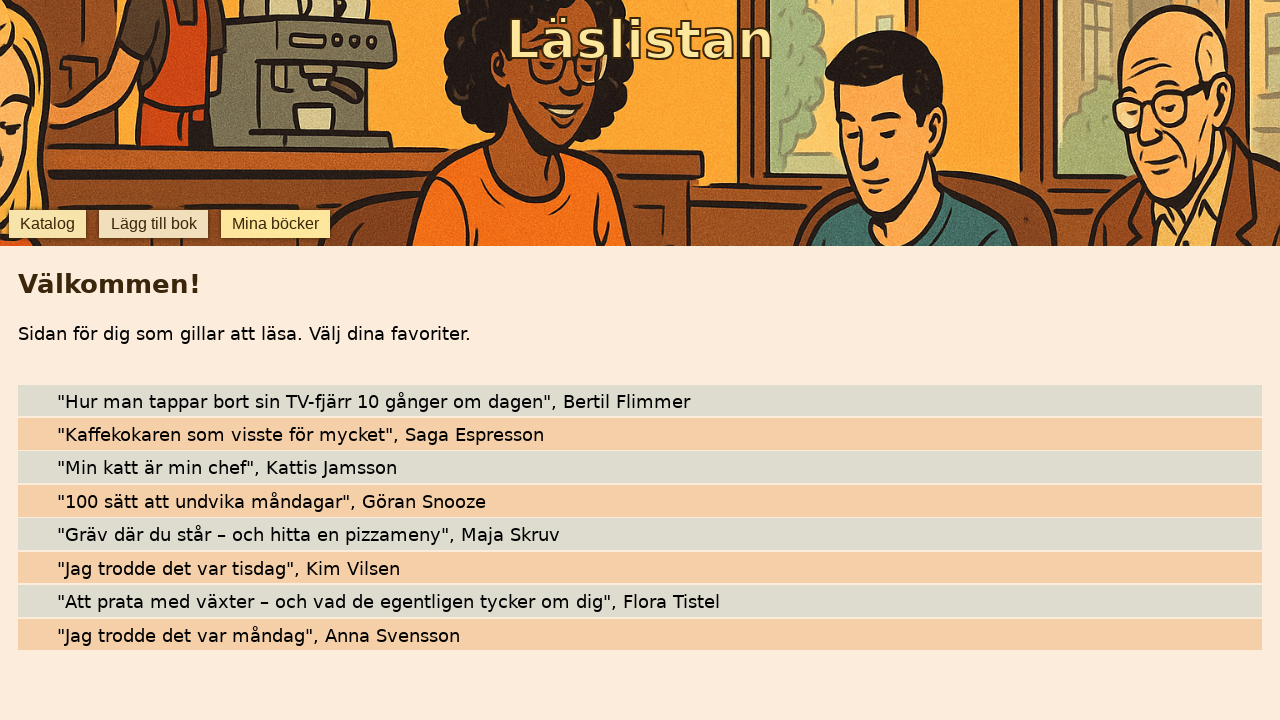

Book title 'Jag trodde det var måndag' is visible in catalog
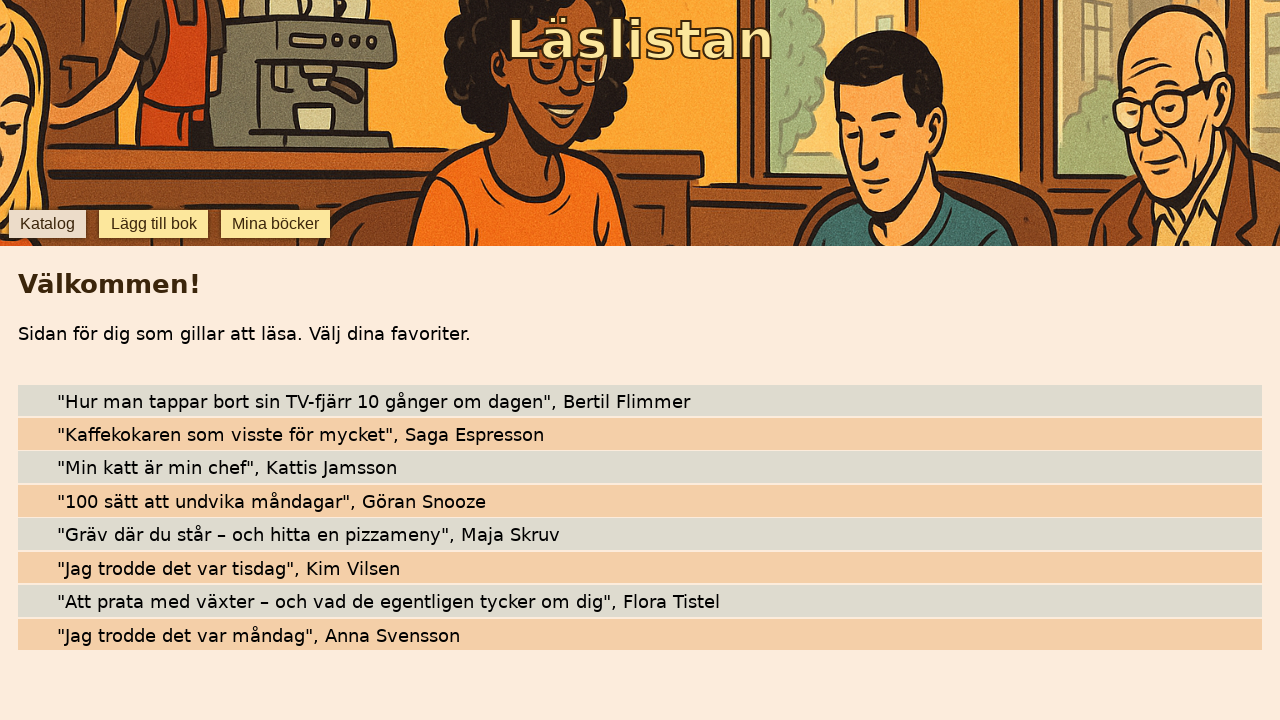

Author name 'Anna Svensson' is visible in catalog, confirming book was added successfully
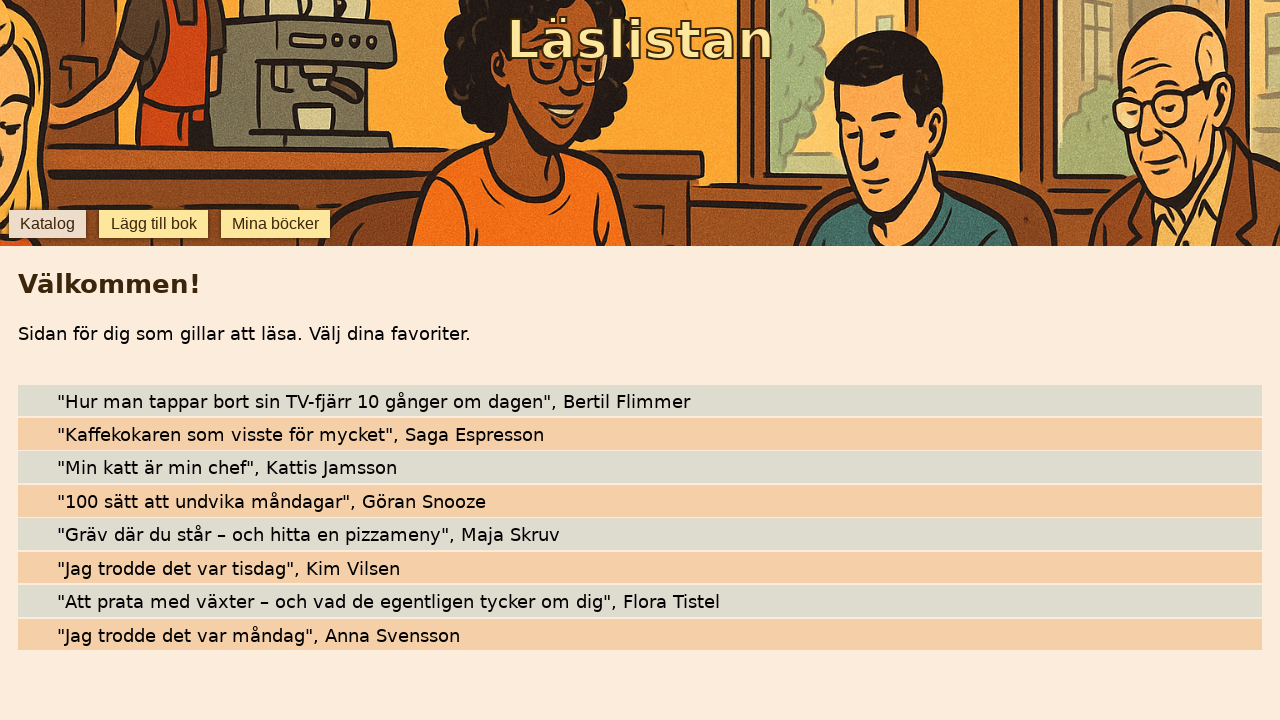

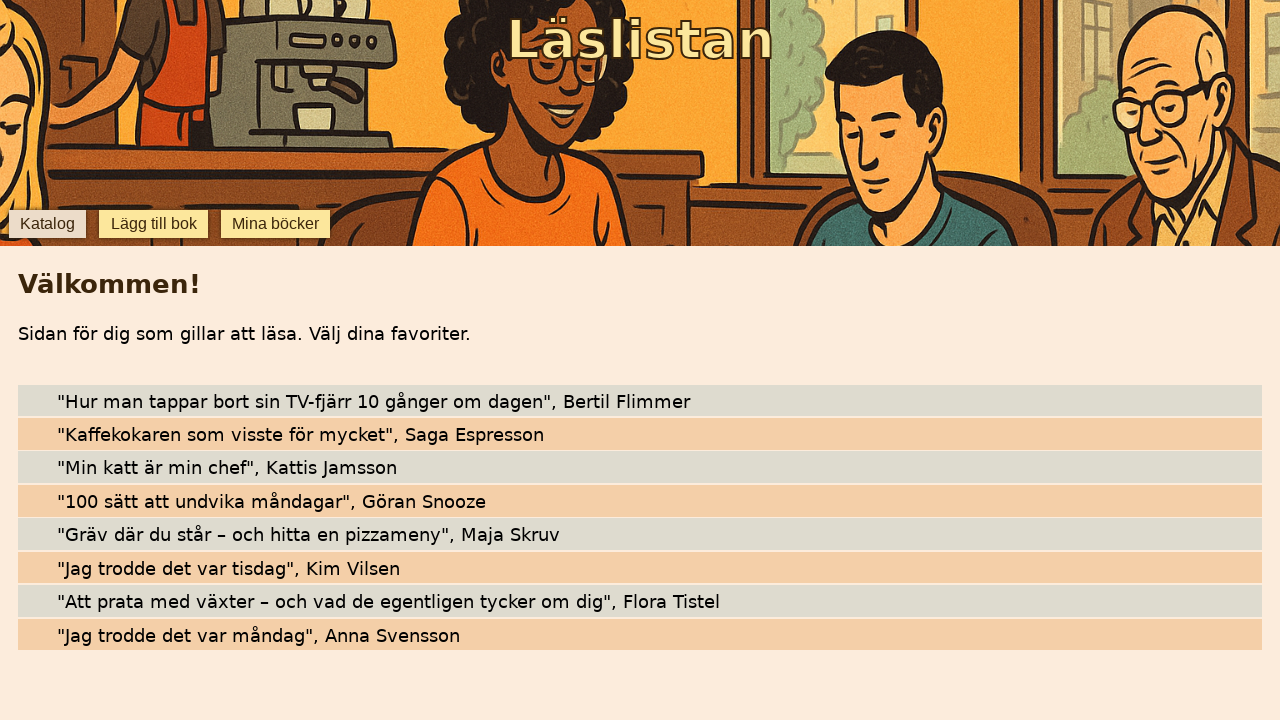